Tests JavaScript scroll functionality by scrolling down, up, and to a specific image element on a Guru99 tutorial page

Starting URL: https://www.guru99.com/handling-dynamic-selenium-webdriver.html

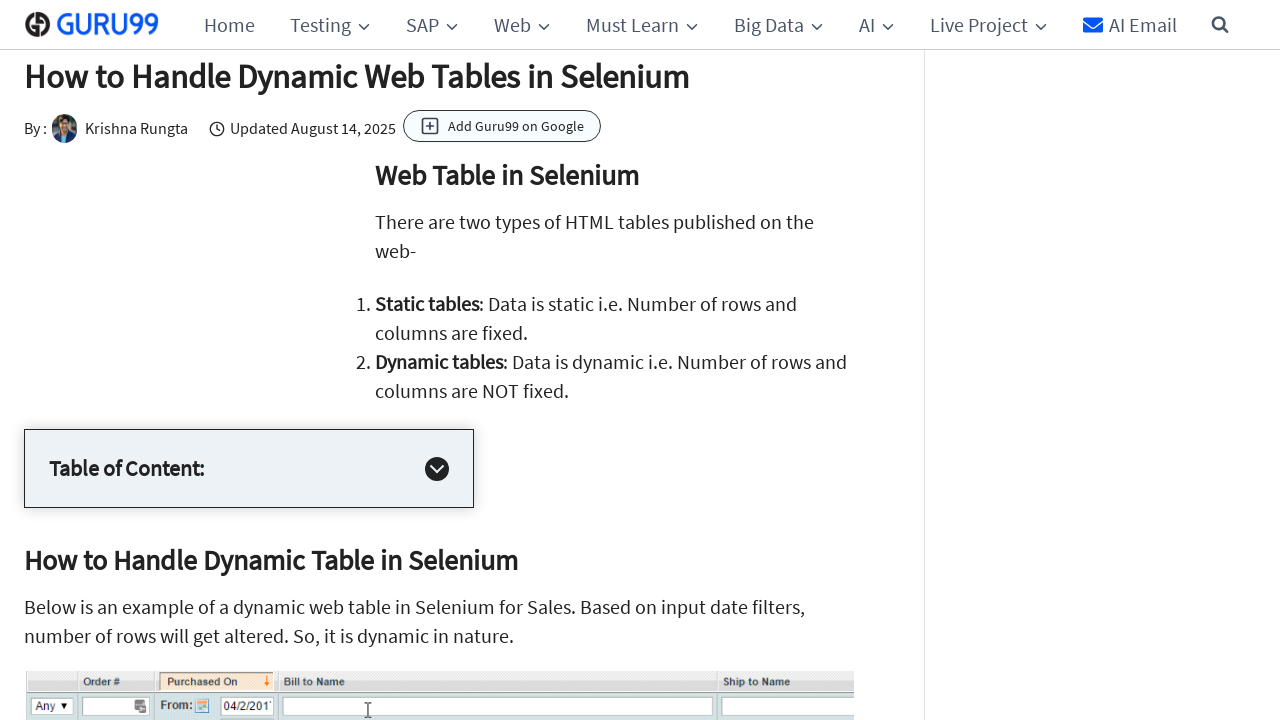

Scrolled down by 500 pixels
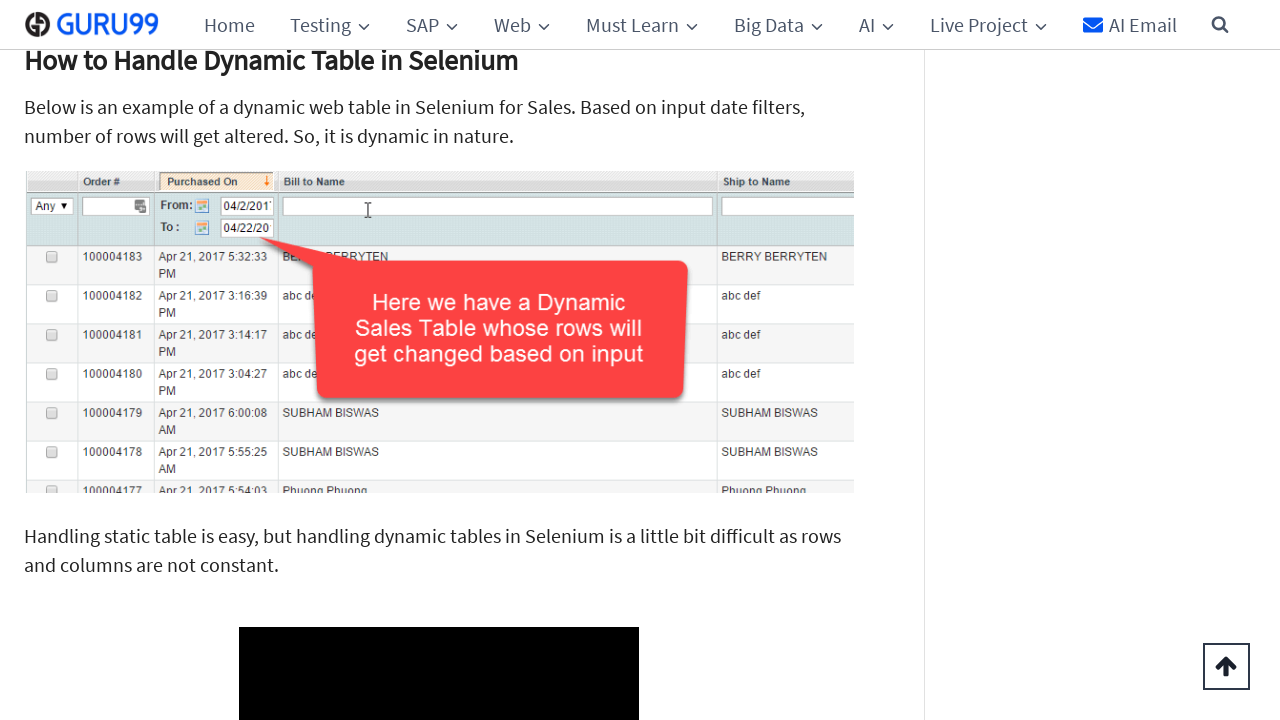

Waited 5 seconds for scroll effect
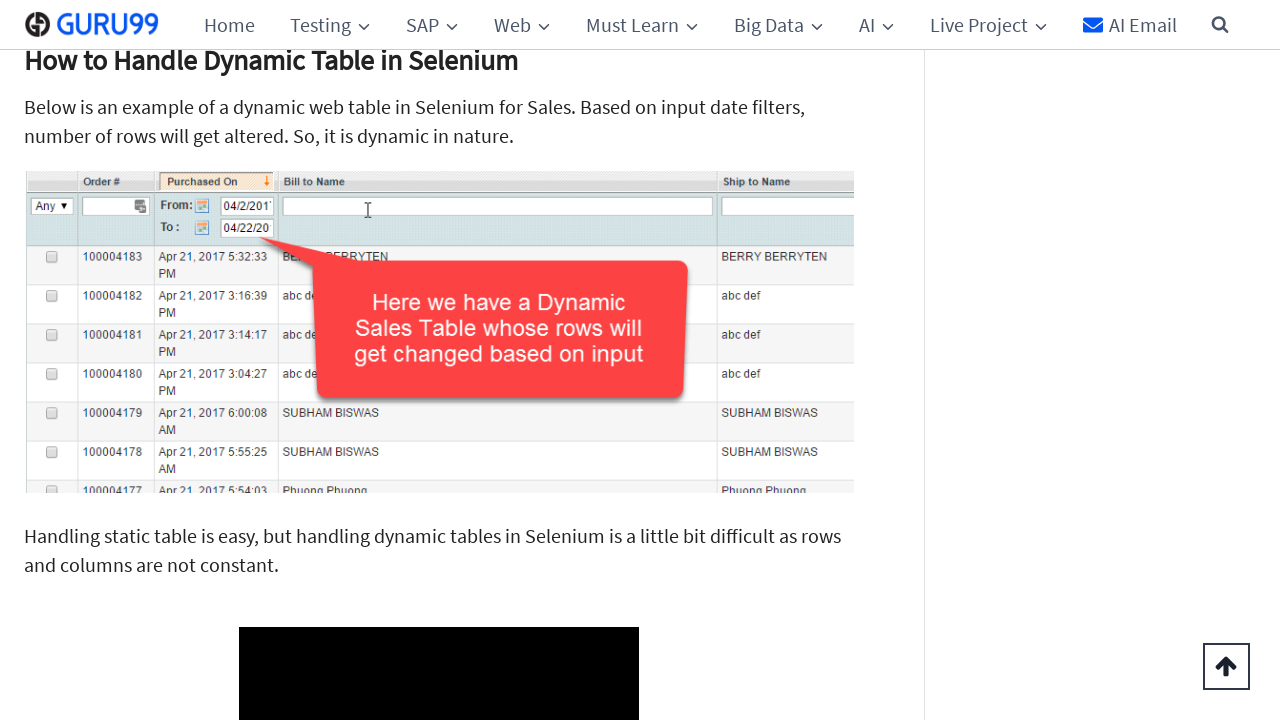

Scrolled up by 500 pixels
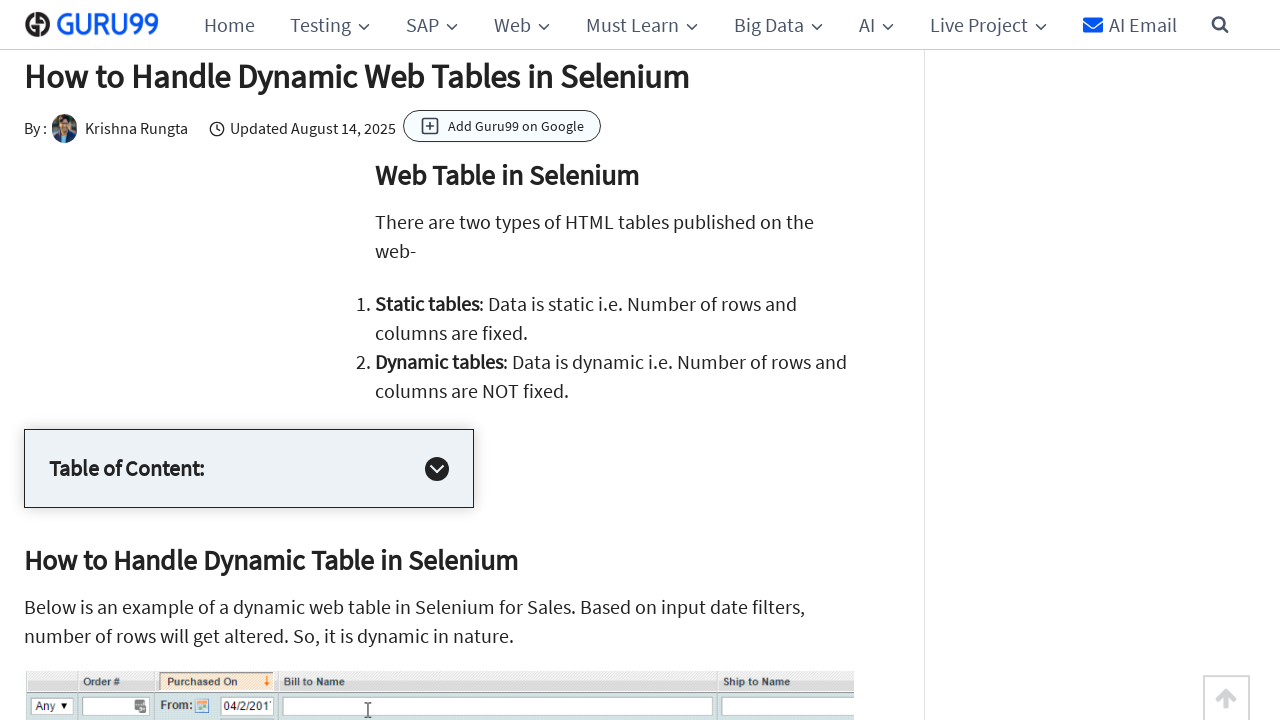

Waited 5 seconds for scroll effect
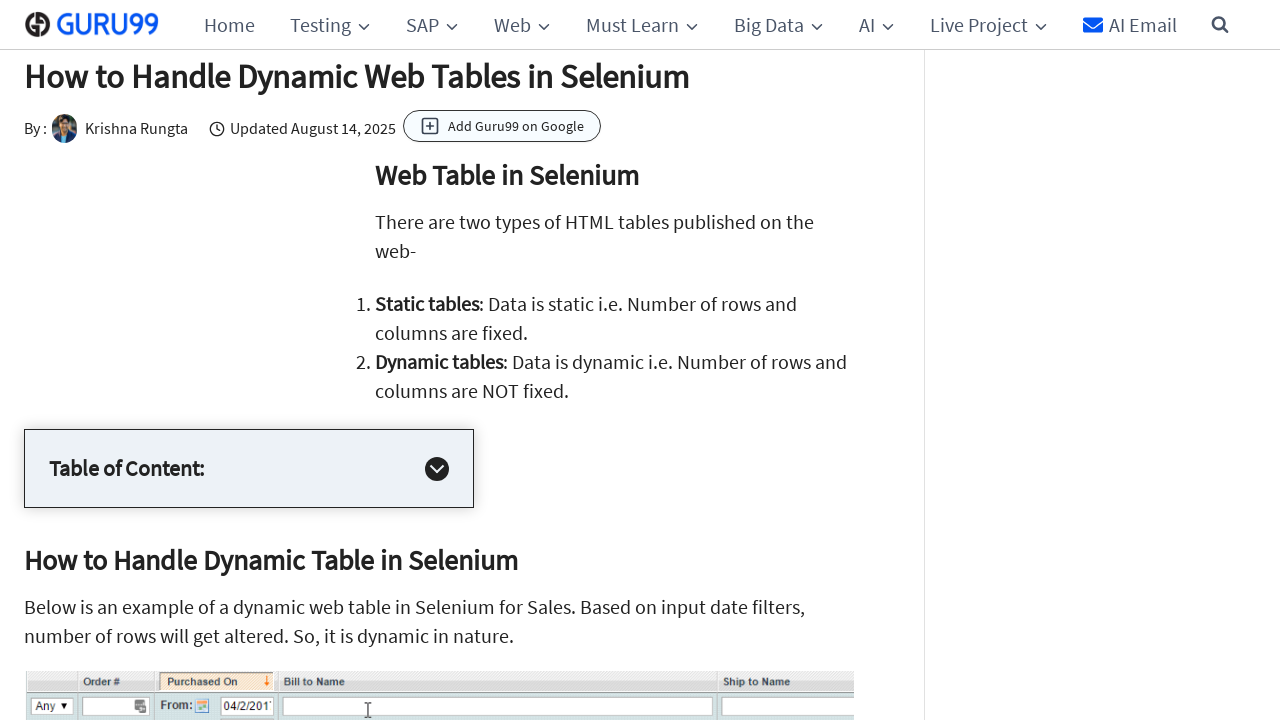

Scrolled to specific image element
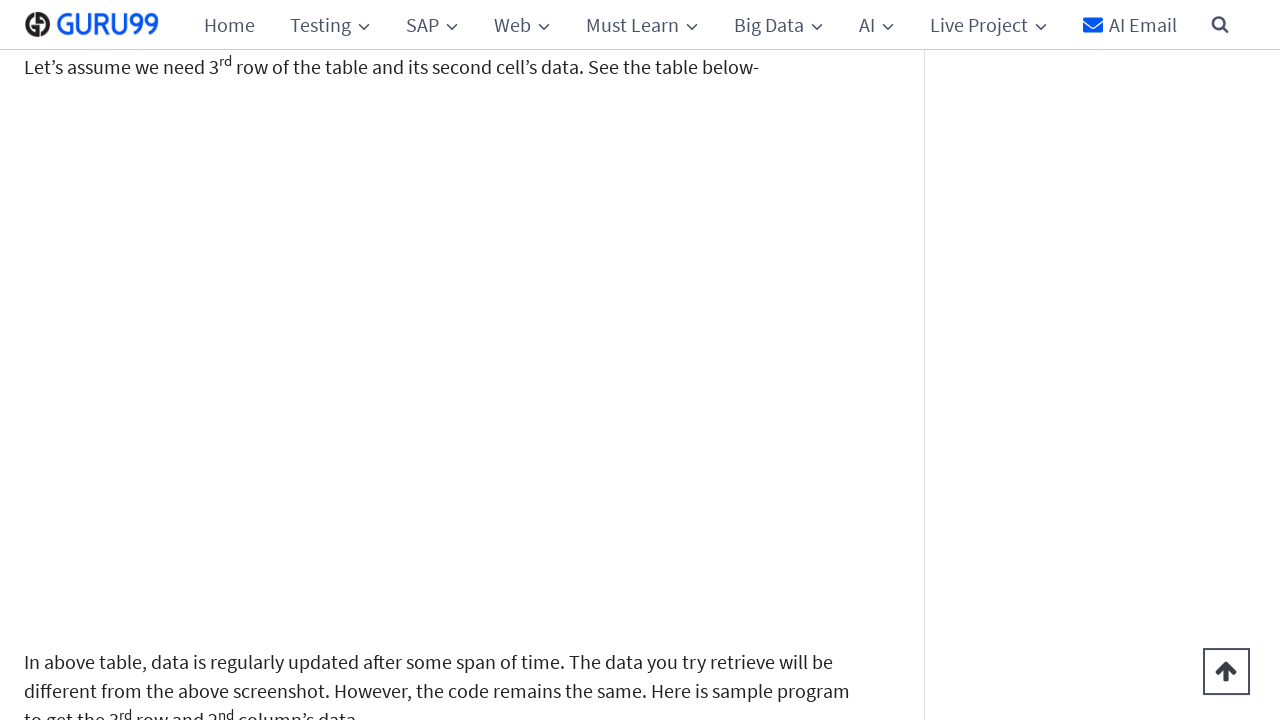

Waited 5 seconds for scroll effect
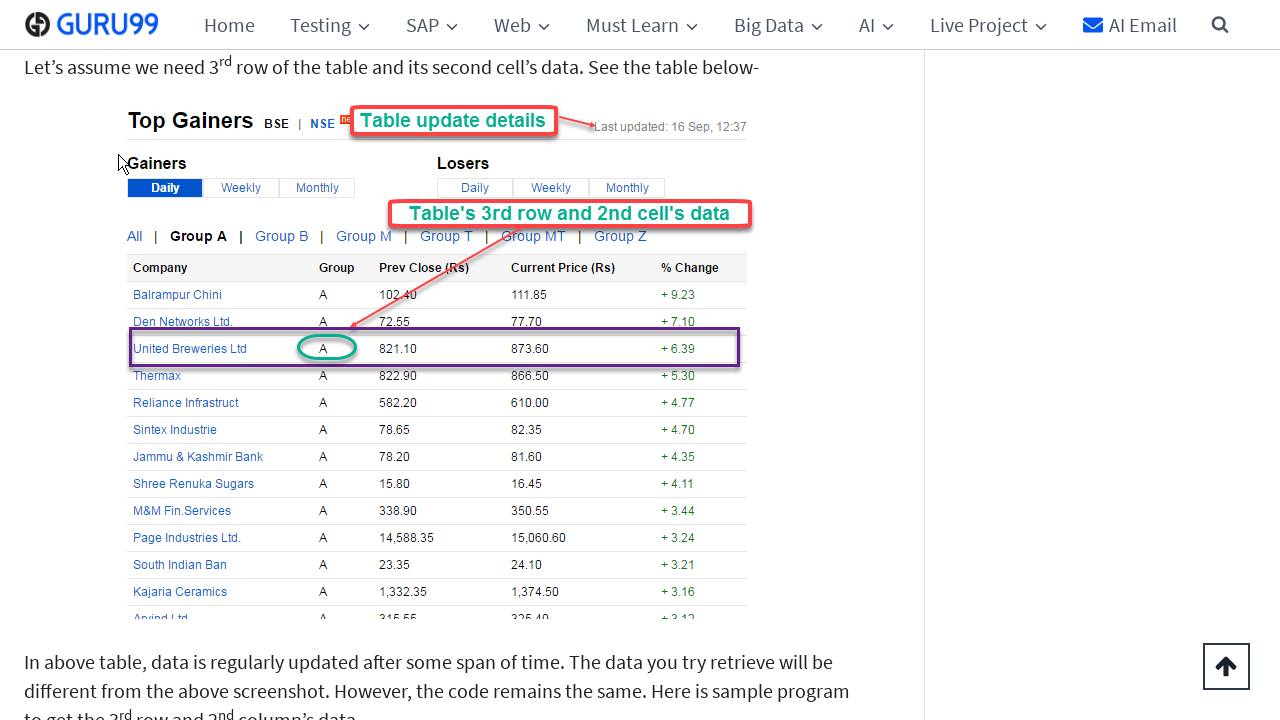

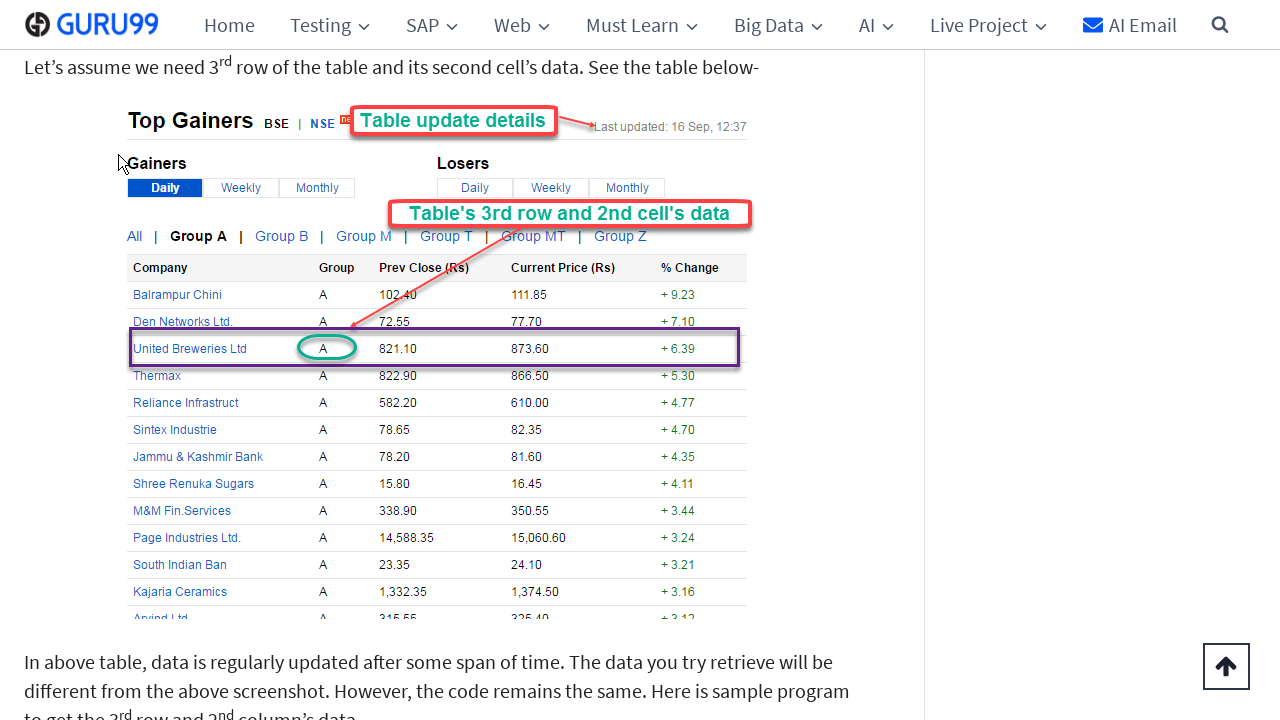